Navigates to OrangeHRM login page and locates the Login button element to verify its presence and retrieve its bounding box position on the page.

Starting URL: https://opensource-demo.orangehrmlive.com/web/index.php/auth/login

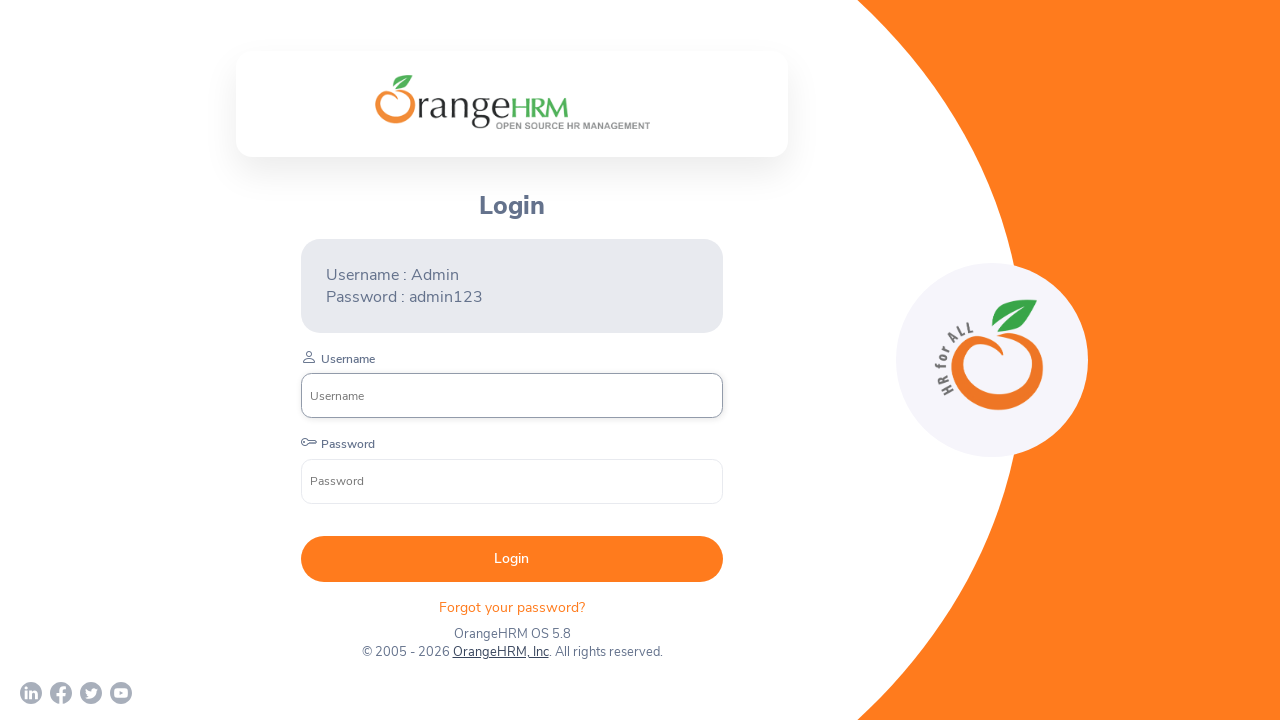

Login button became visible on the page
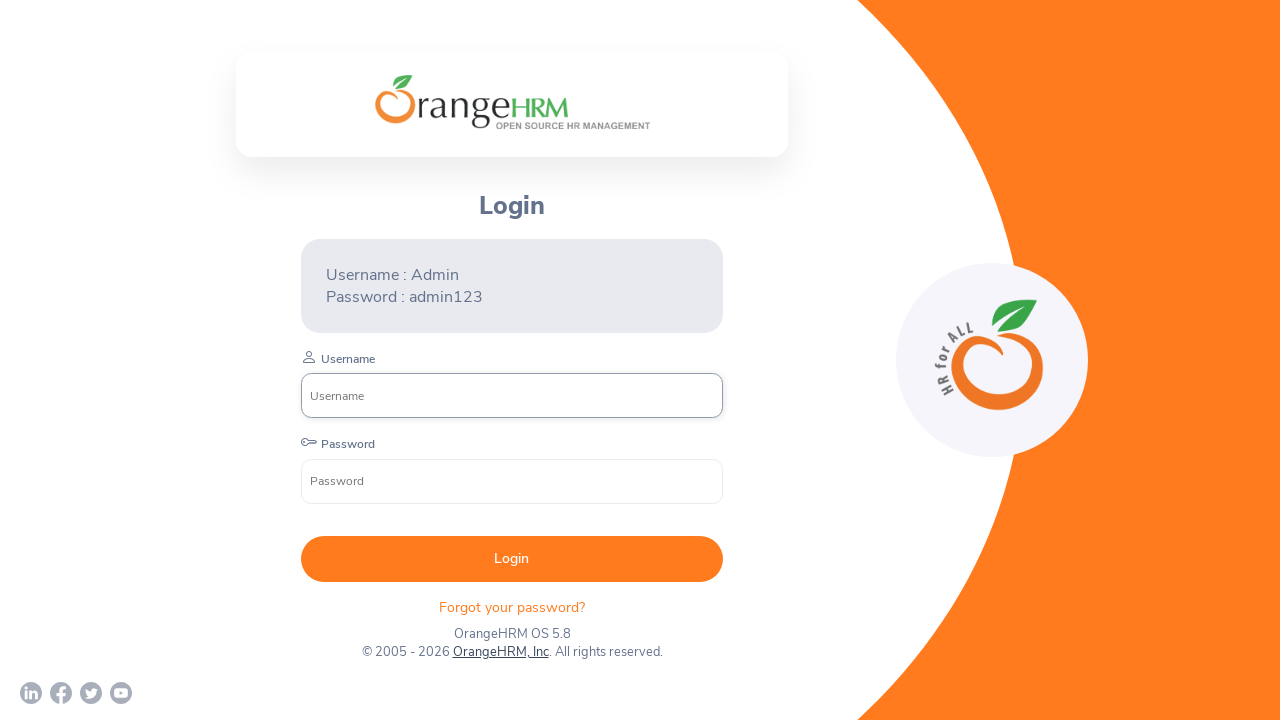

Retrieved bounding box position of Login button
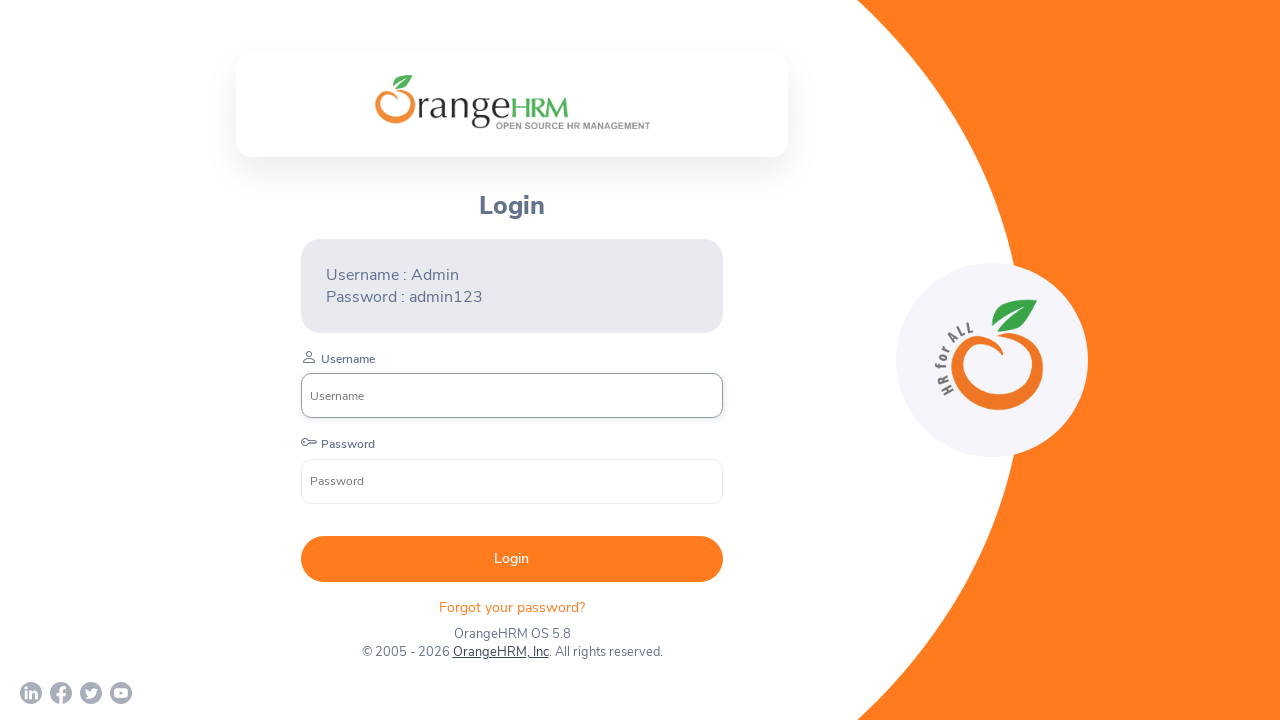

Verified Login button bounding box is not None
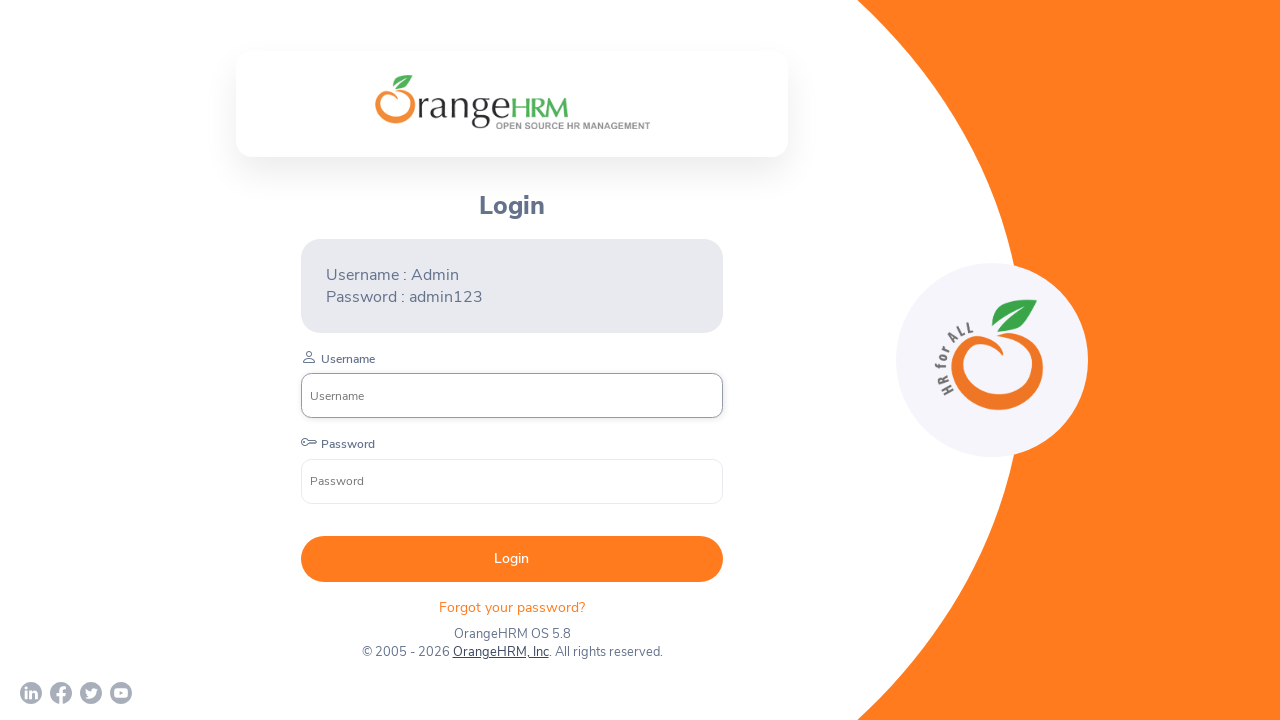

Extracted Login button coordinates - x axis: 300.796875, y axis: 535.65625
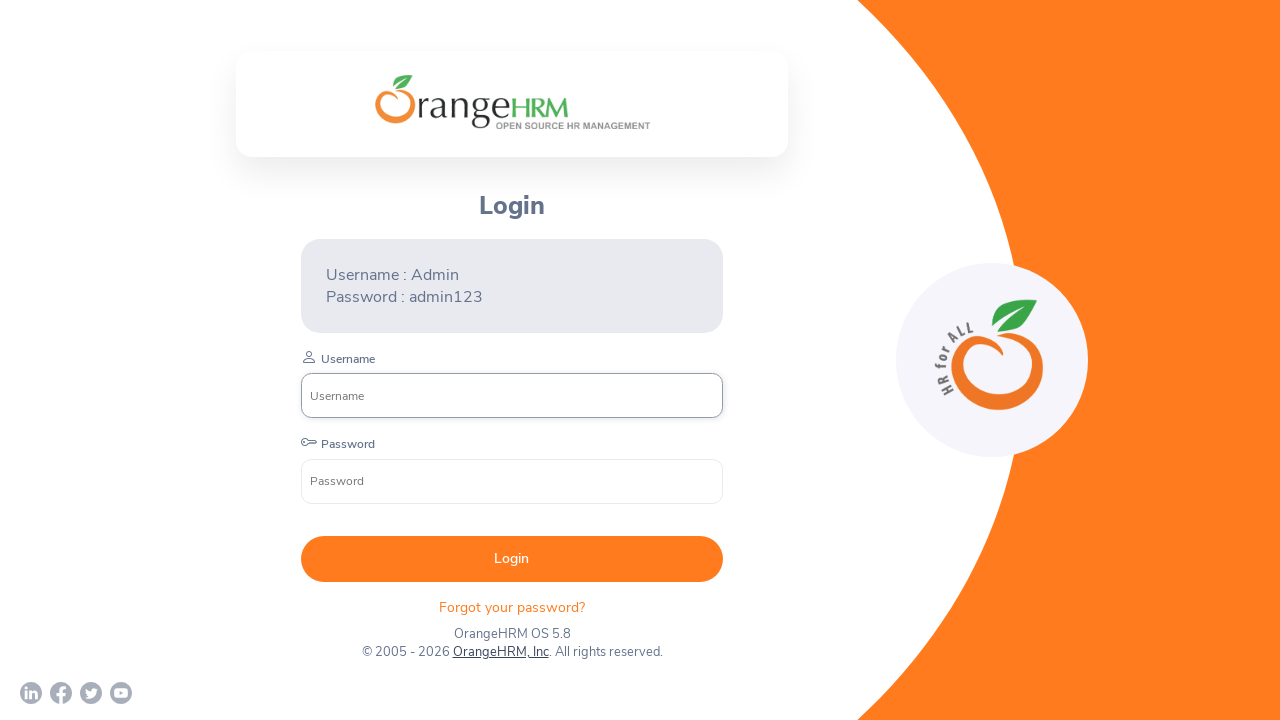

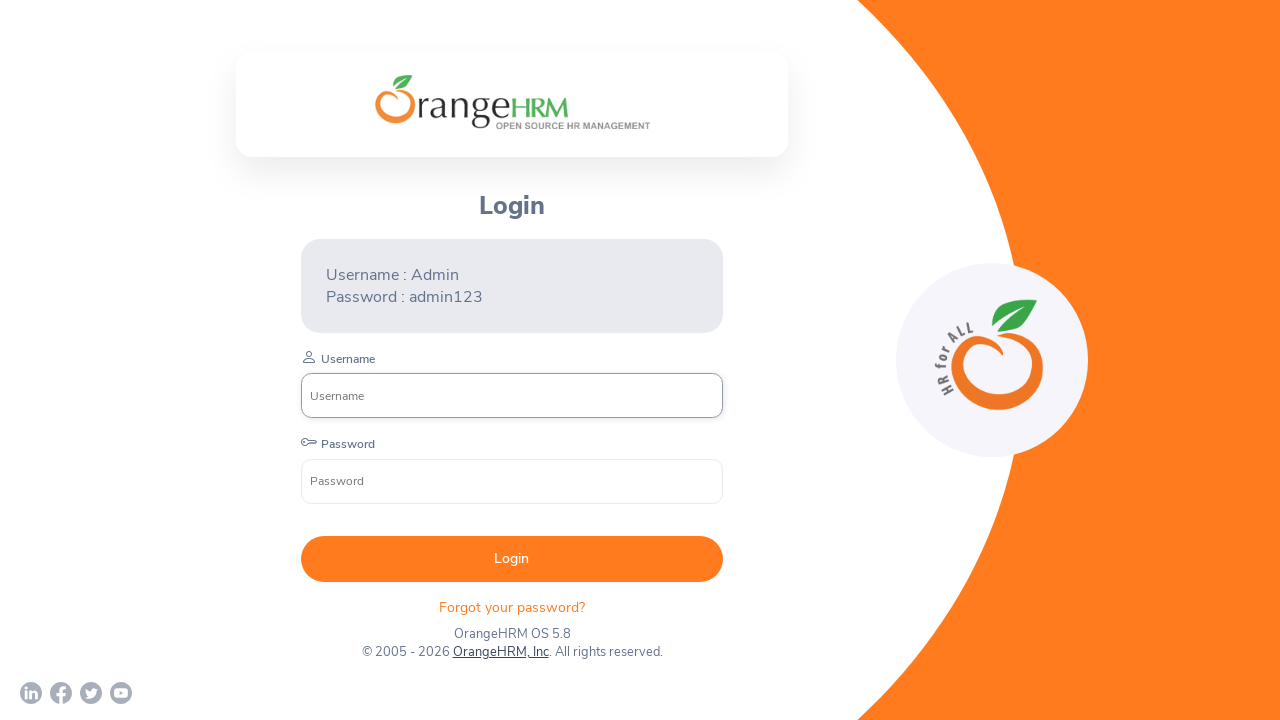